Tests dropdown selection by selecting an option and verifying the selected value

Starting URL: http://the-internet.herokuapp.com/dropdown

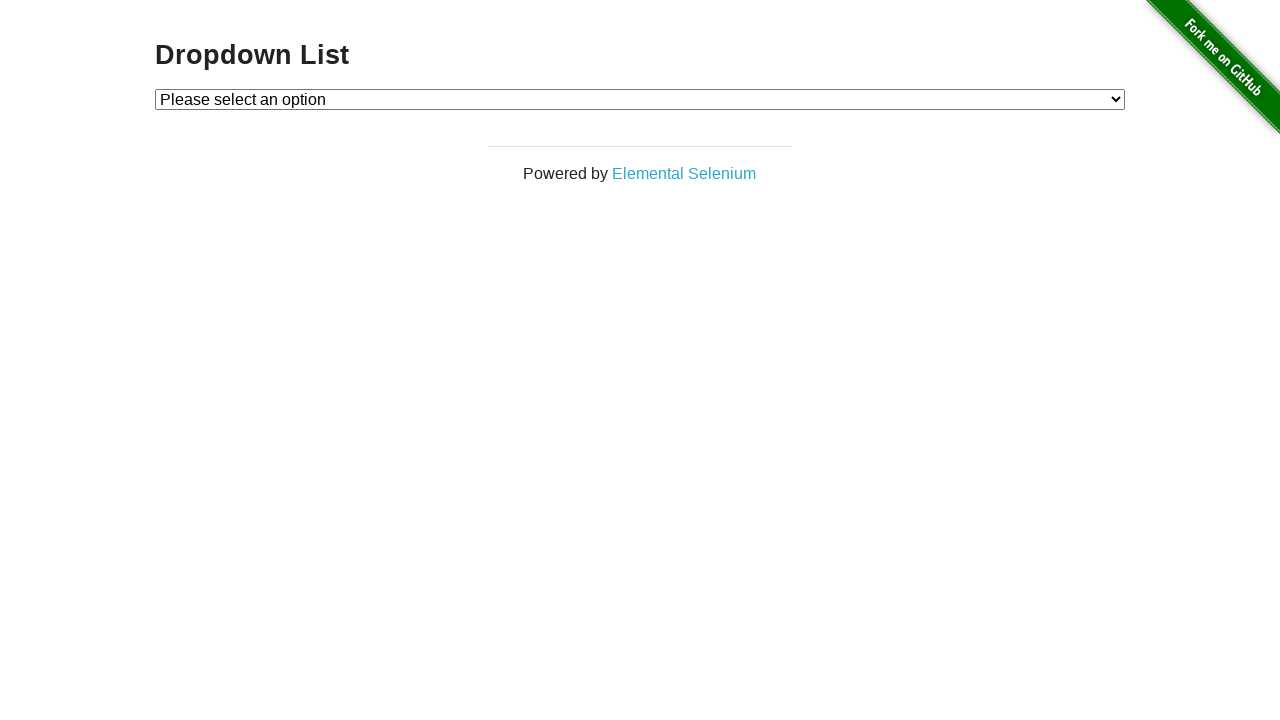

Selected 'Option 1' from dropdown on #dropdown
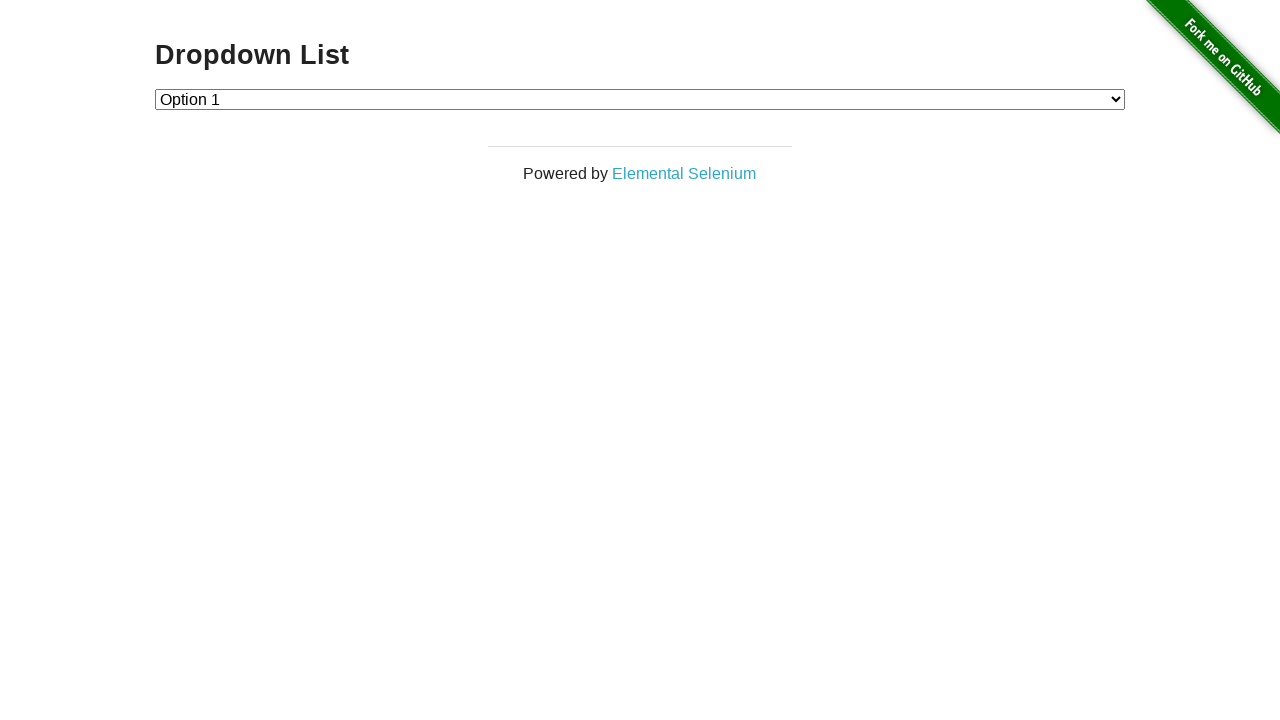

Retrieved dropdown selected value
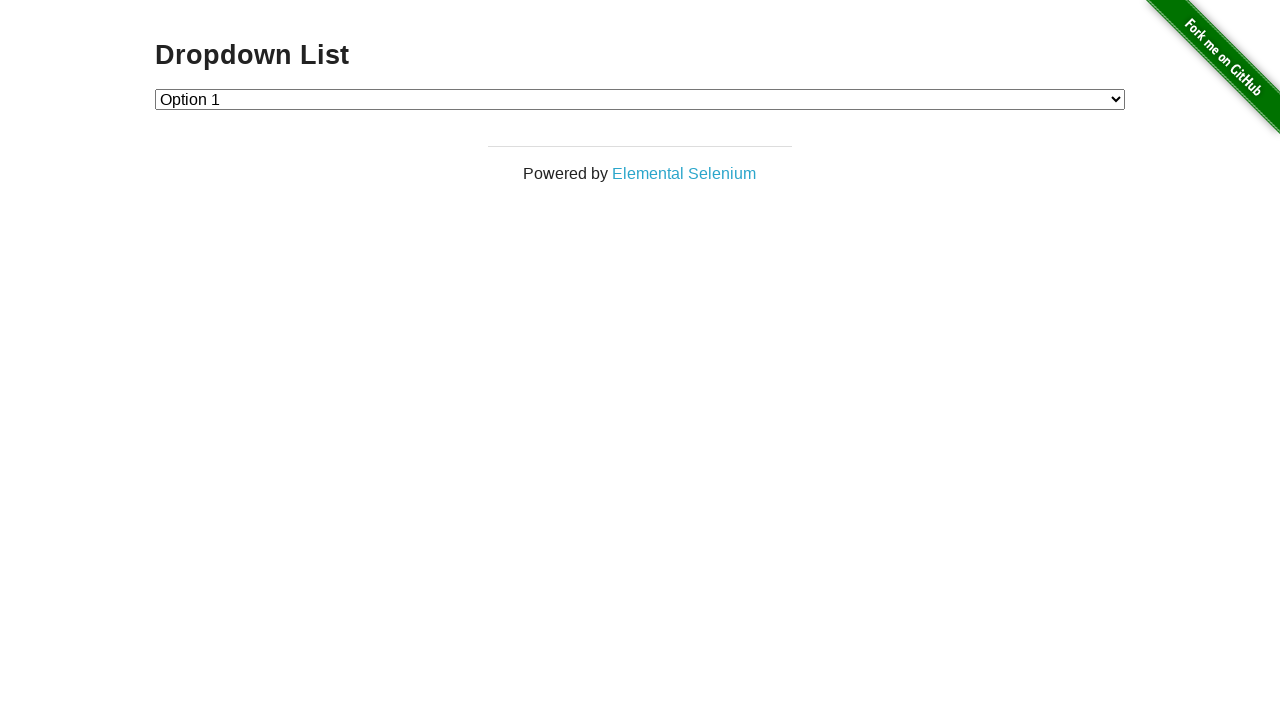

Verified that selected value equals '1'
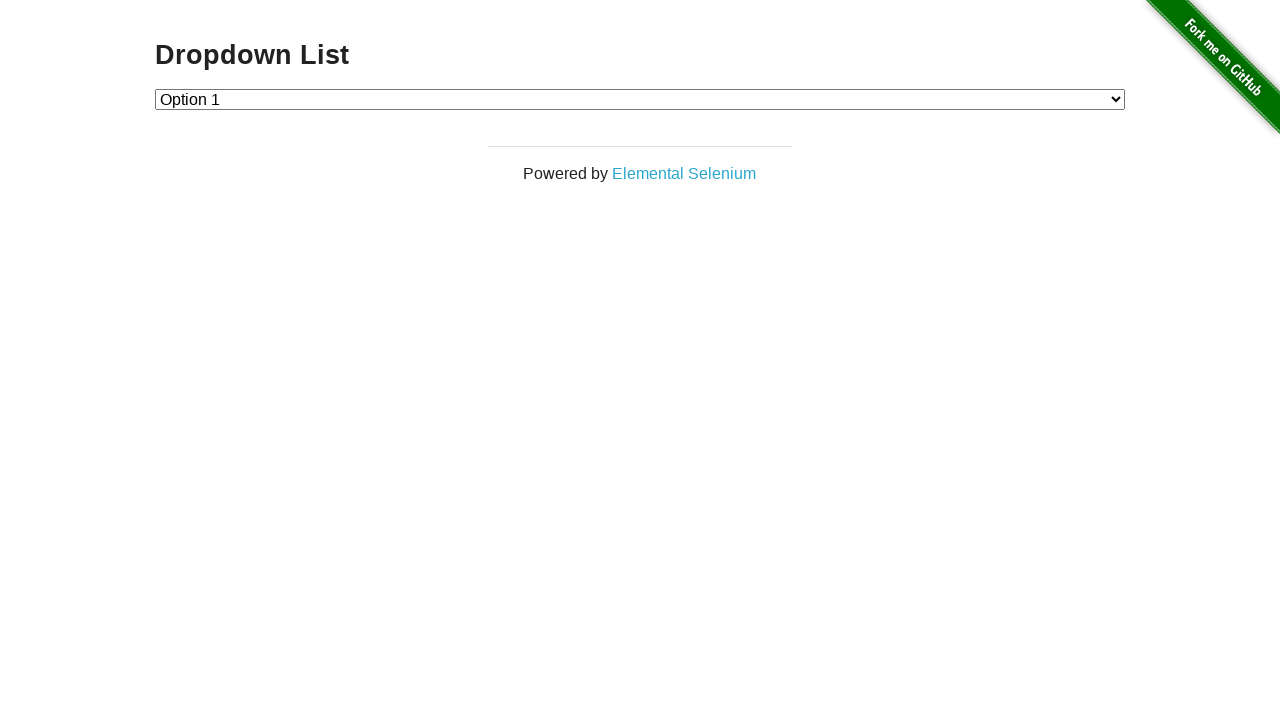

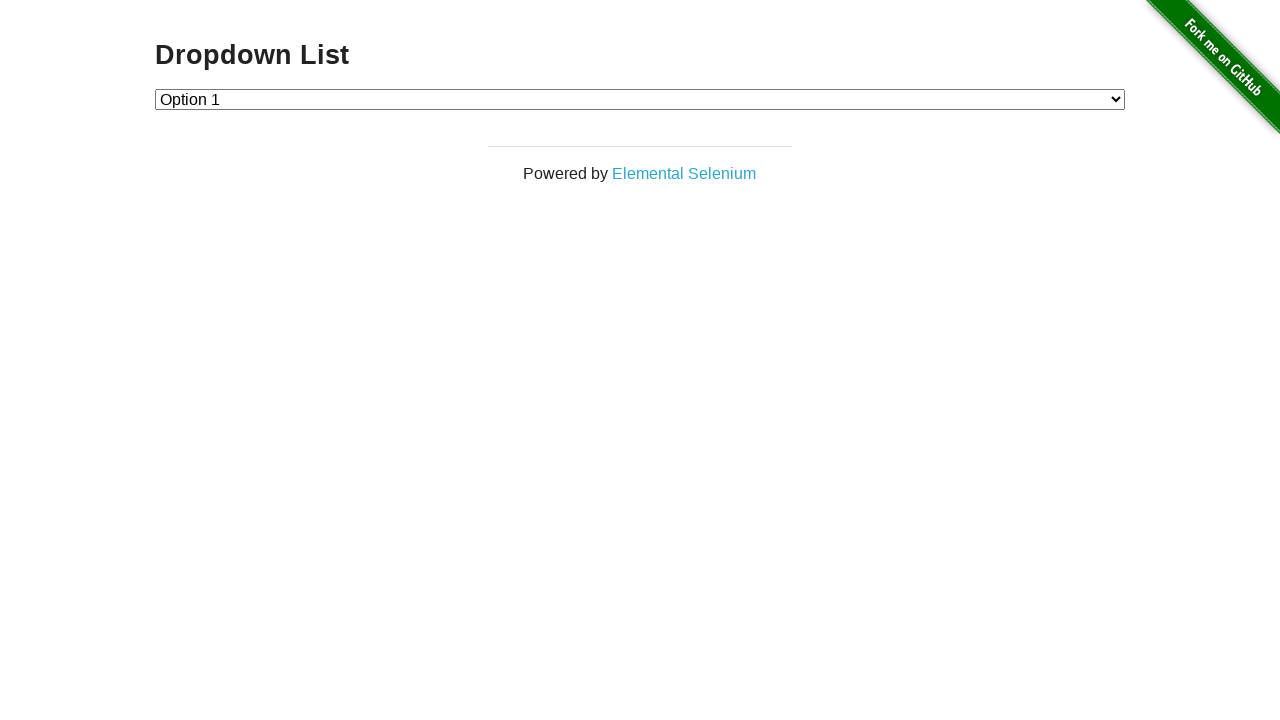